Tests various JavaScript alert interactions including simple alerts, confirm dialogs with accept/dismiss, and prompt dialogs with text input

Starting URL: https://demoqa.com/alerts

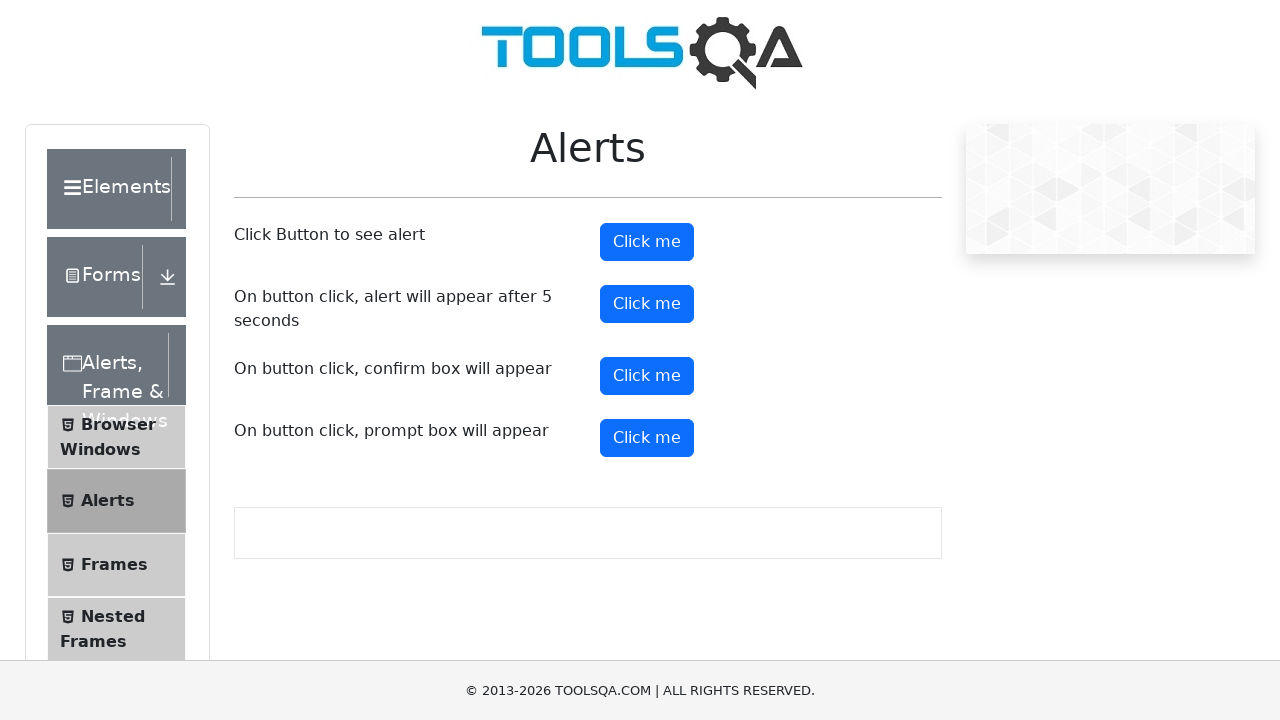

Clicked alert button to trigger simple alert at (647, 242) on button#alertButton
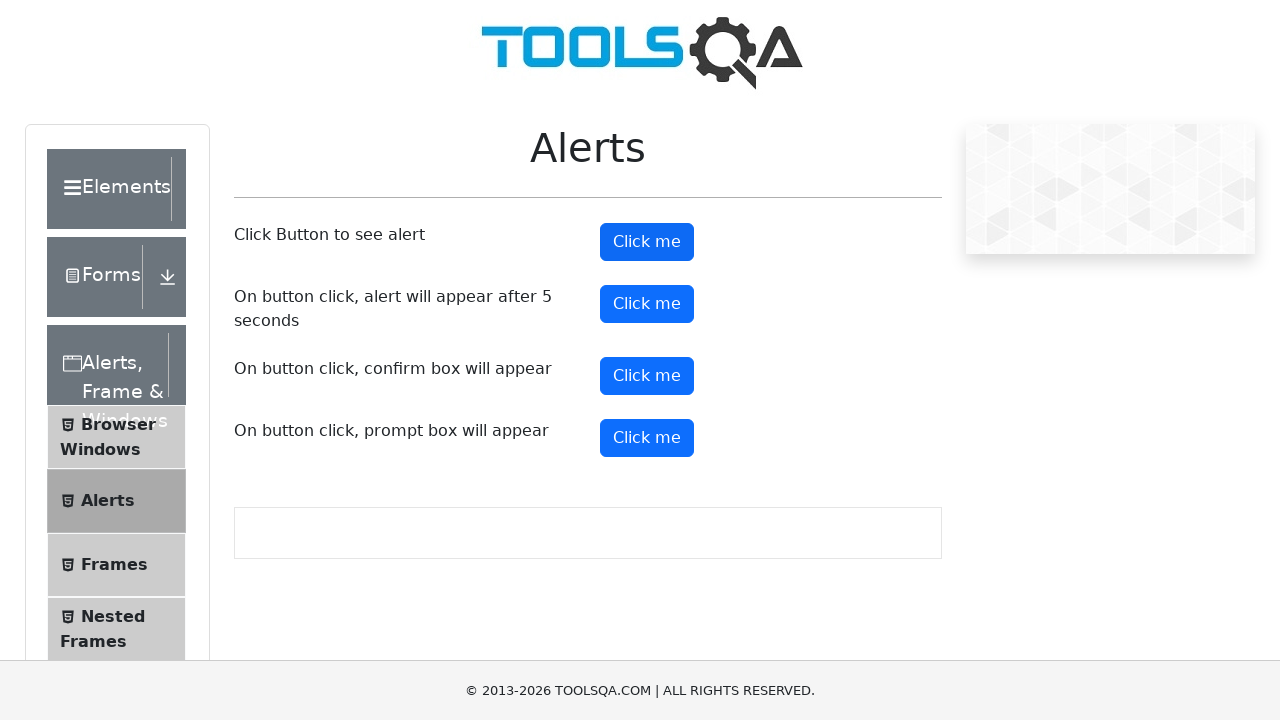

Set up dialog handler to accept alerts
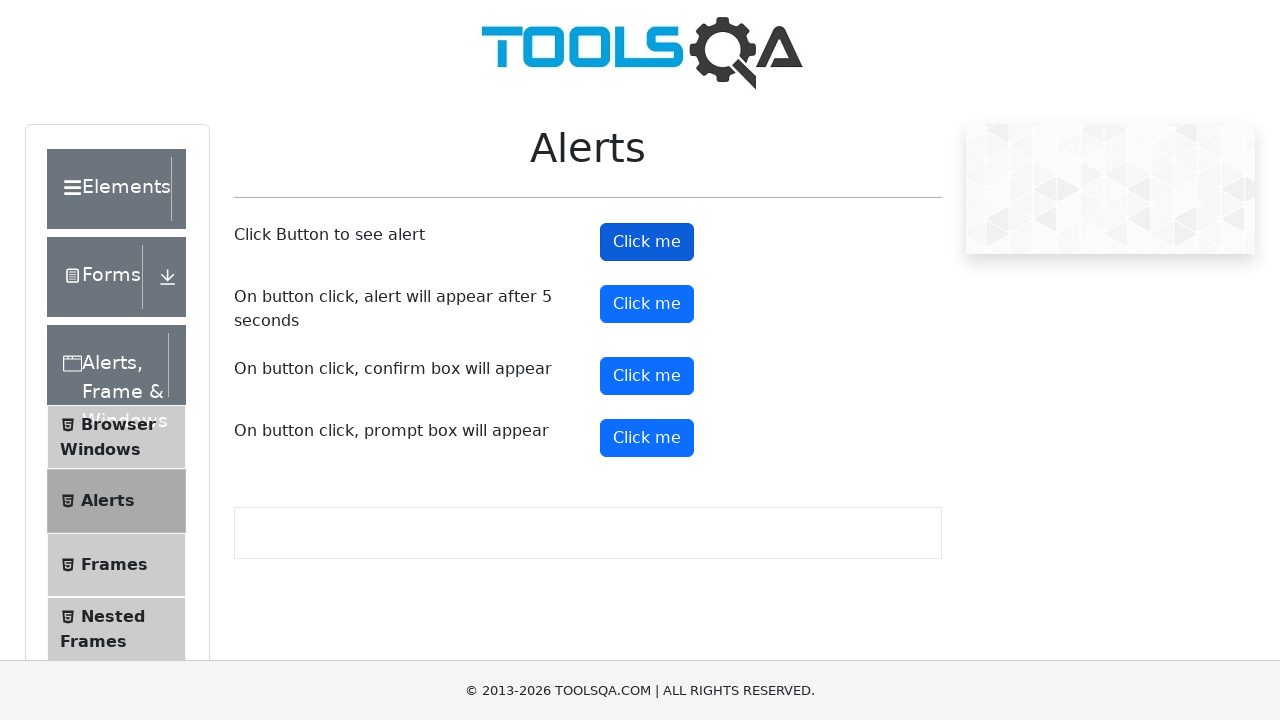

Clicked confirm button to trigger confirm dialog at (647, 376) on button#confirmButton
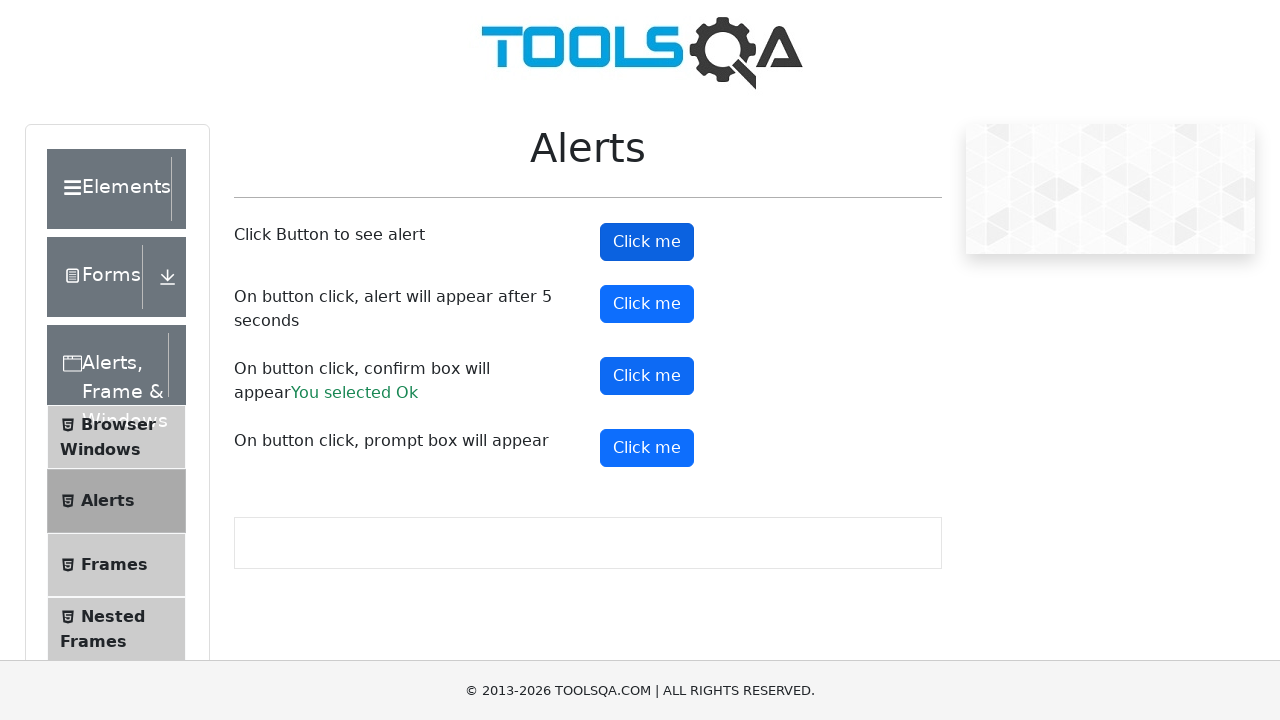

Confirm result text appeared after accepting dialog
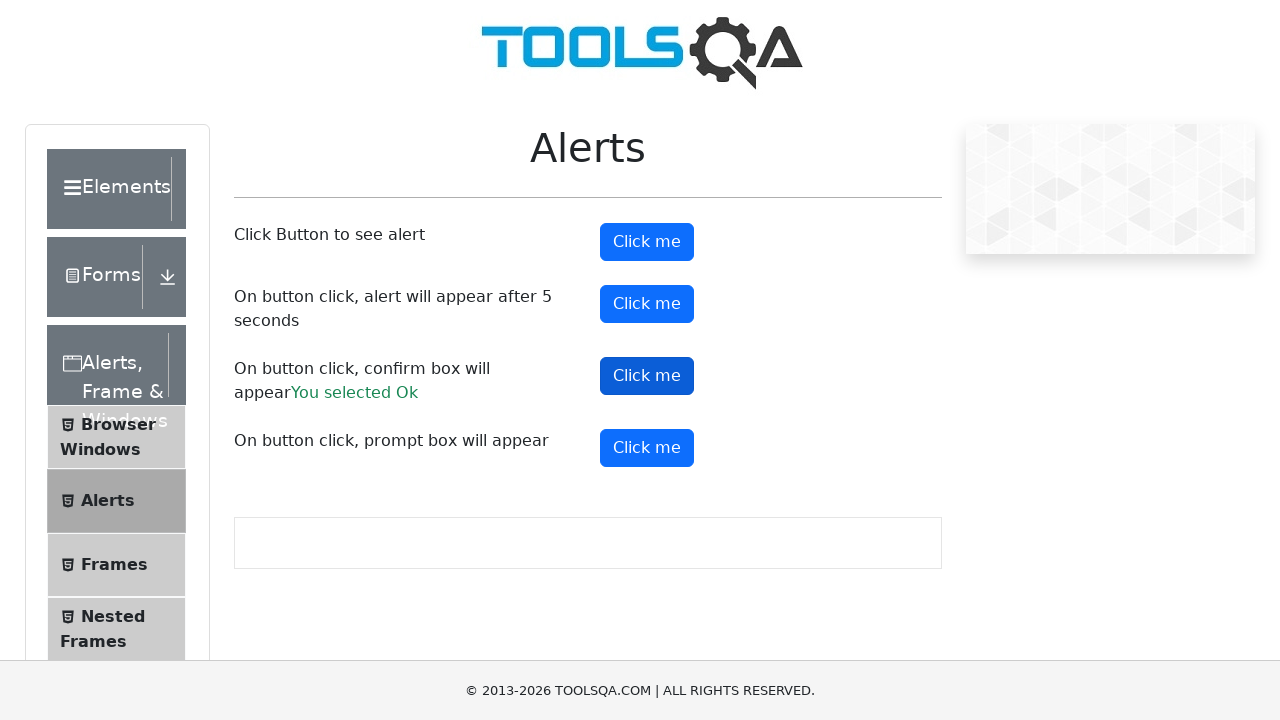

Clicked confirm button again to trigger second confirm dialog at (647, 376) on button#confirmButton
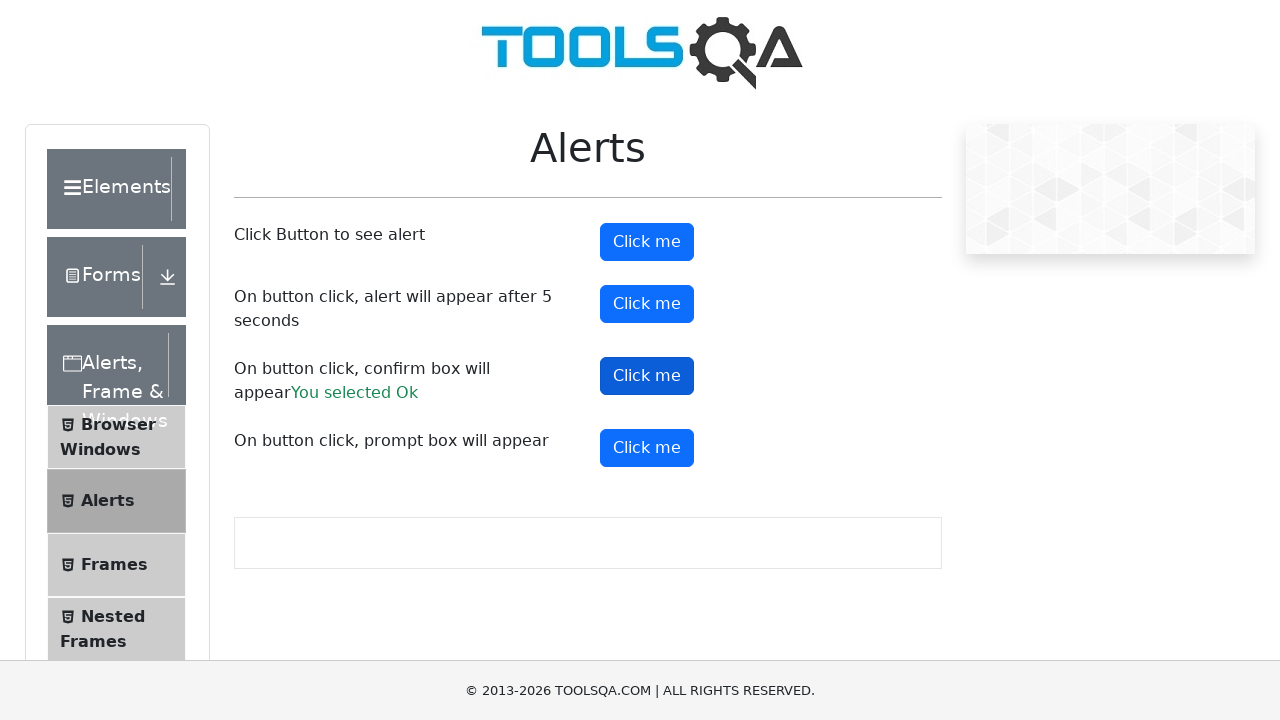

Set up dialog handler to dismiss the confirm dialog
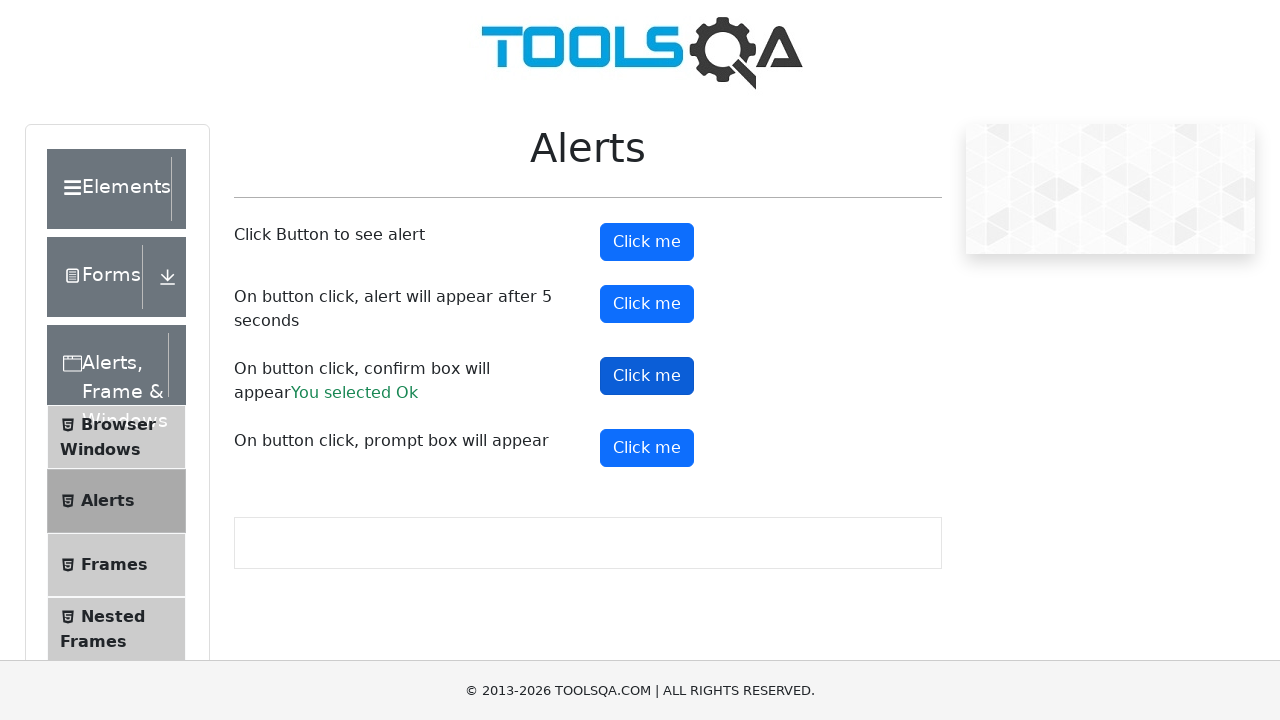

Confirm result text updated after dismissing dialog
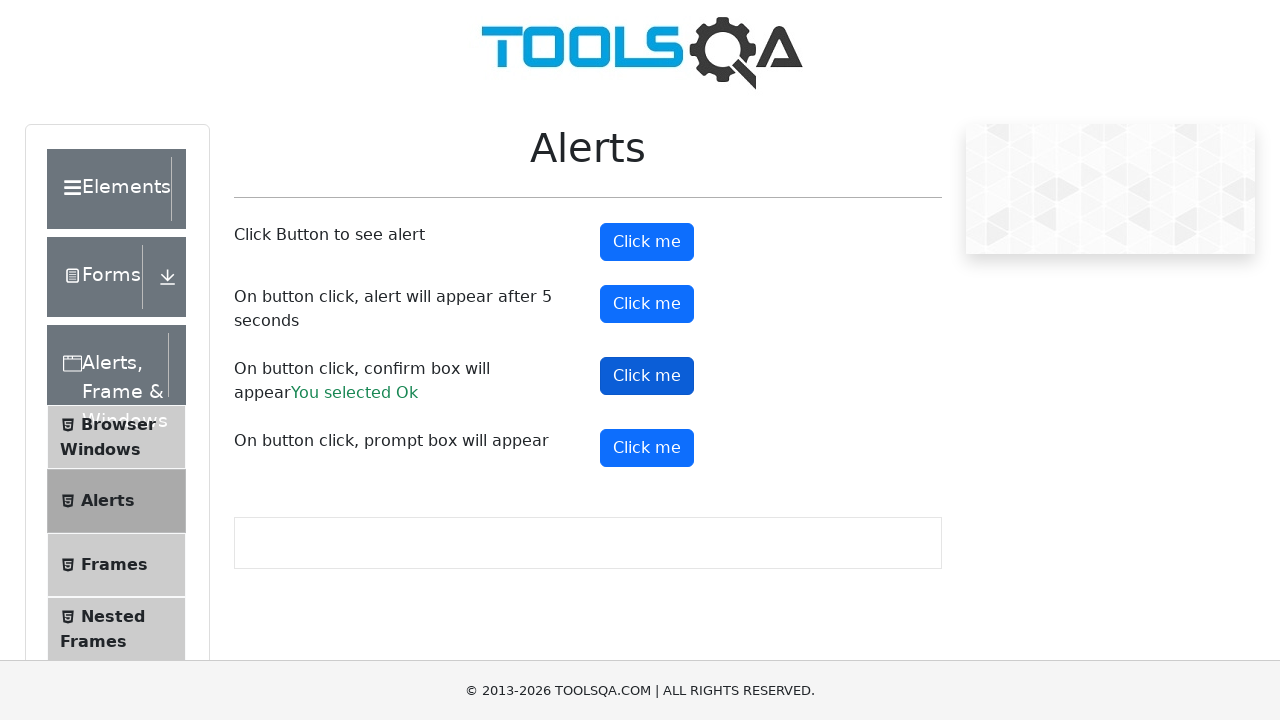

Clicked prompt button to trigger prompt dialog at (647, 448) on button#promtButton
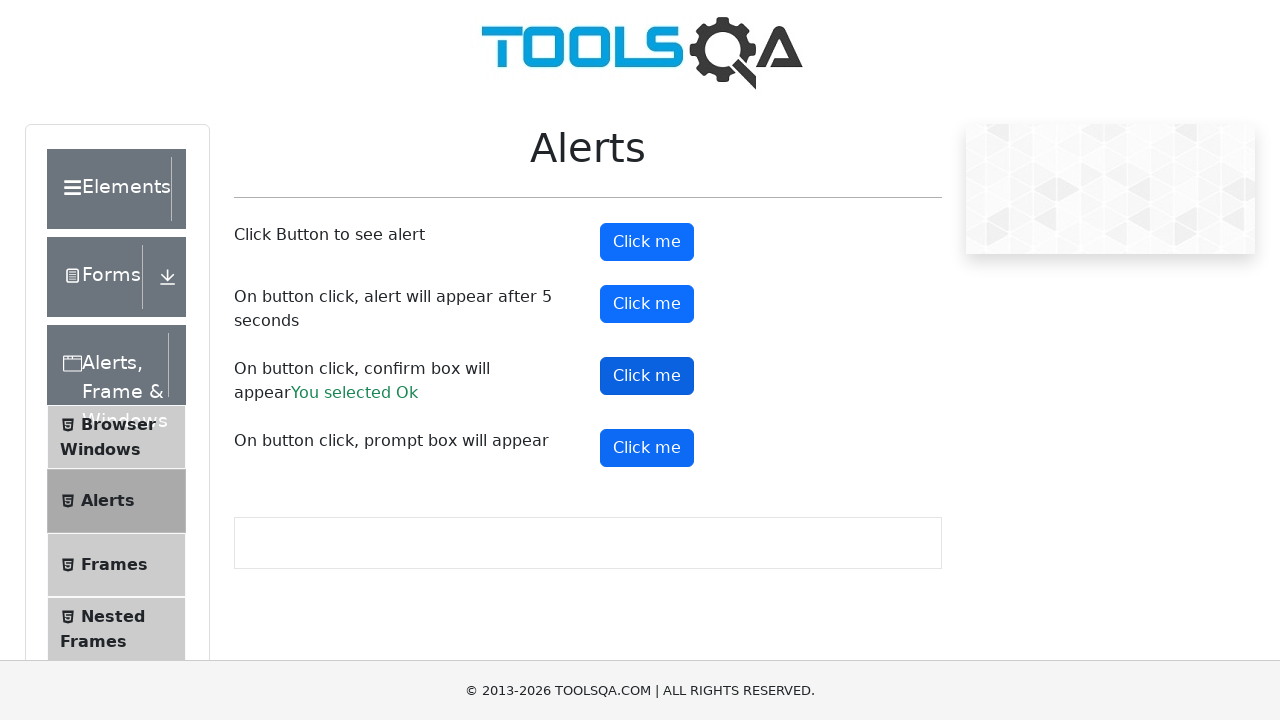

Set up dialog handler to accept prompt with text 'Emon'
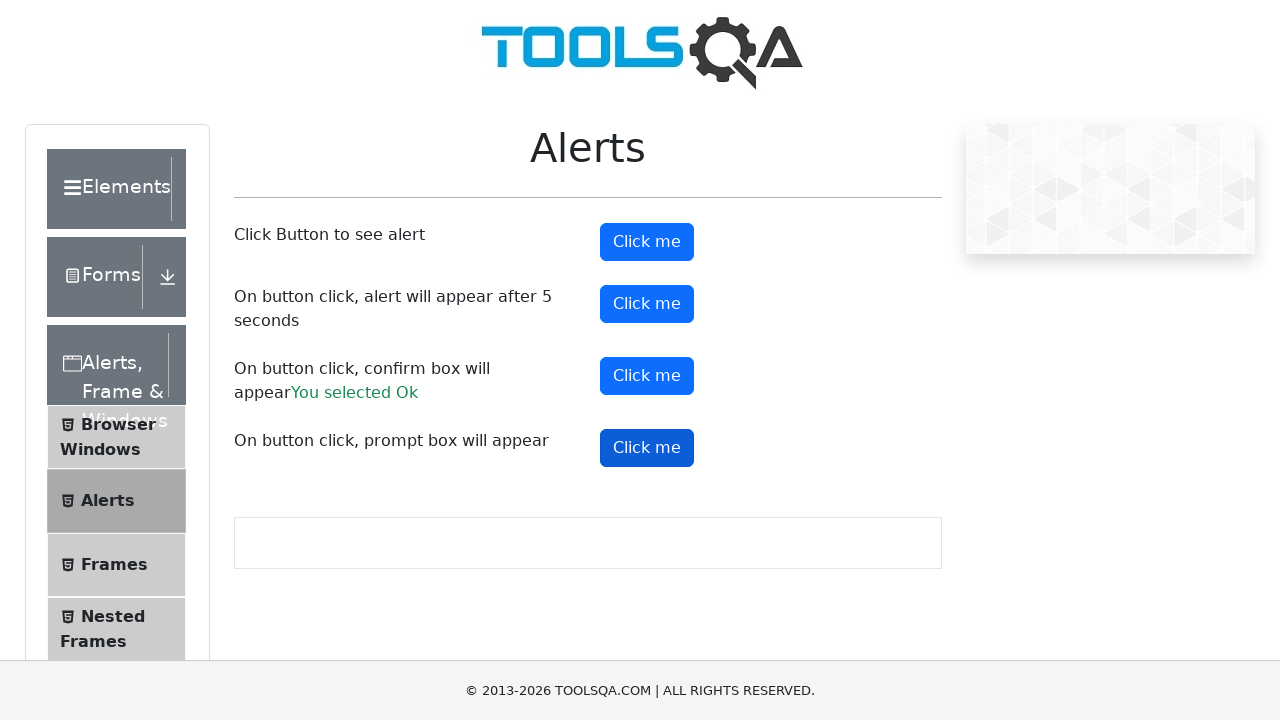

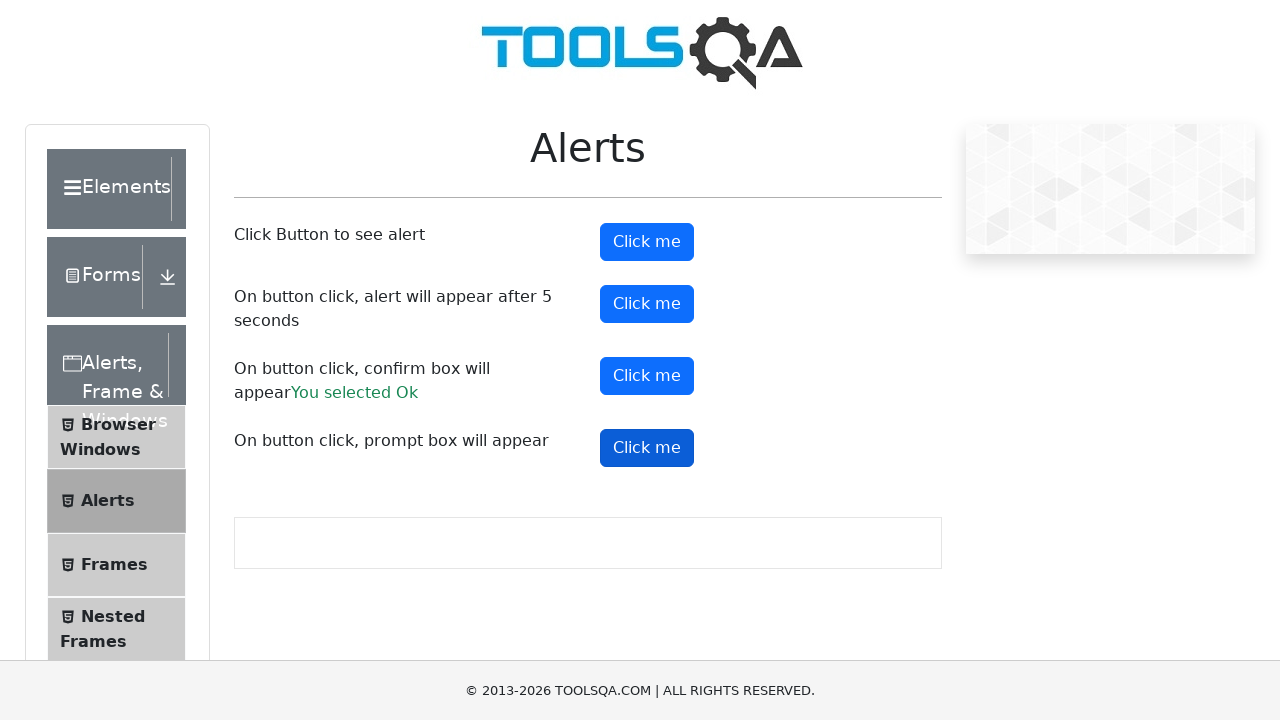